Tests calculator addition by clicking 1 + 2 and verifying the result equals 3

Starting URL: https://testpages.eviltester.com/styled/apps/calculator.html

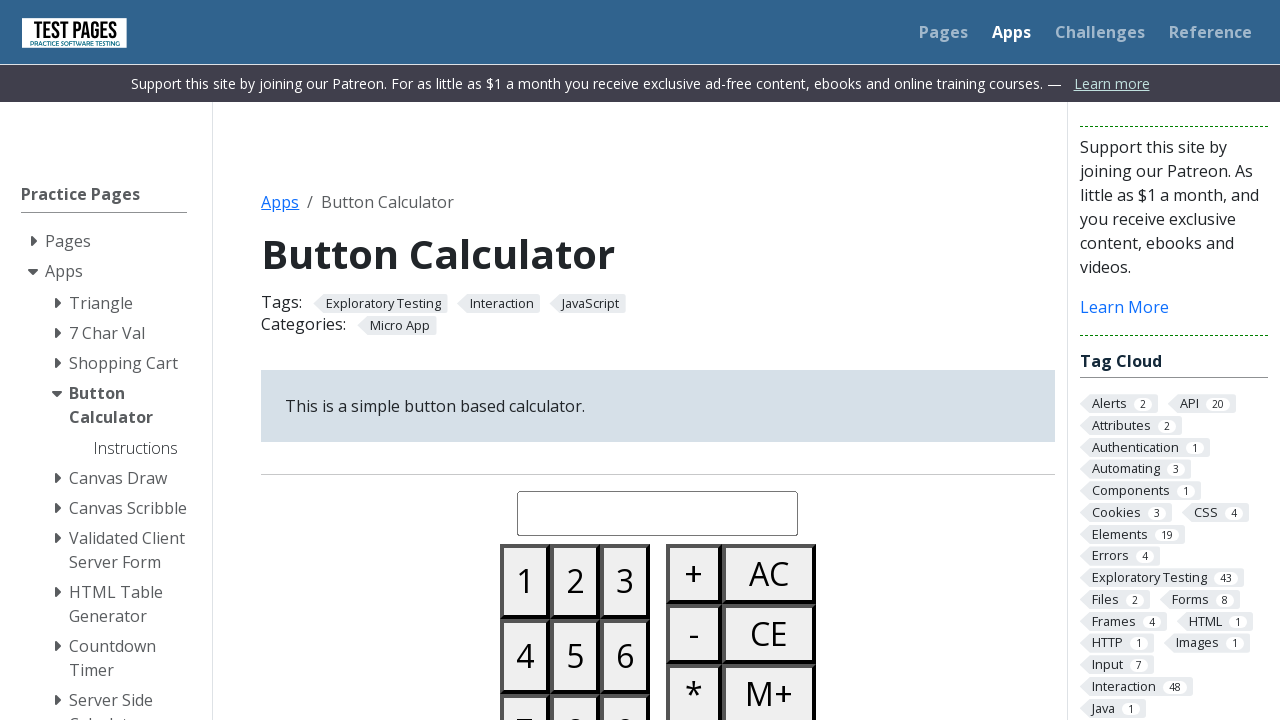

Navigated to calculator application
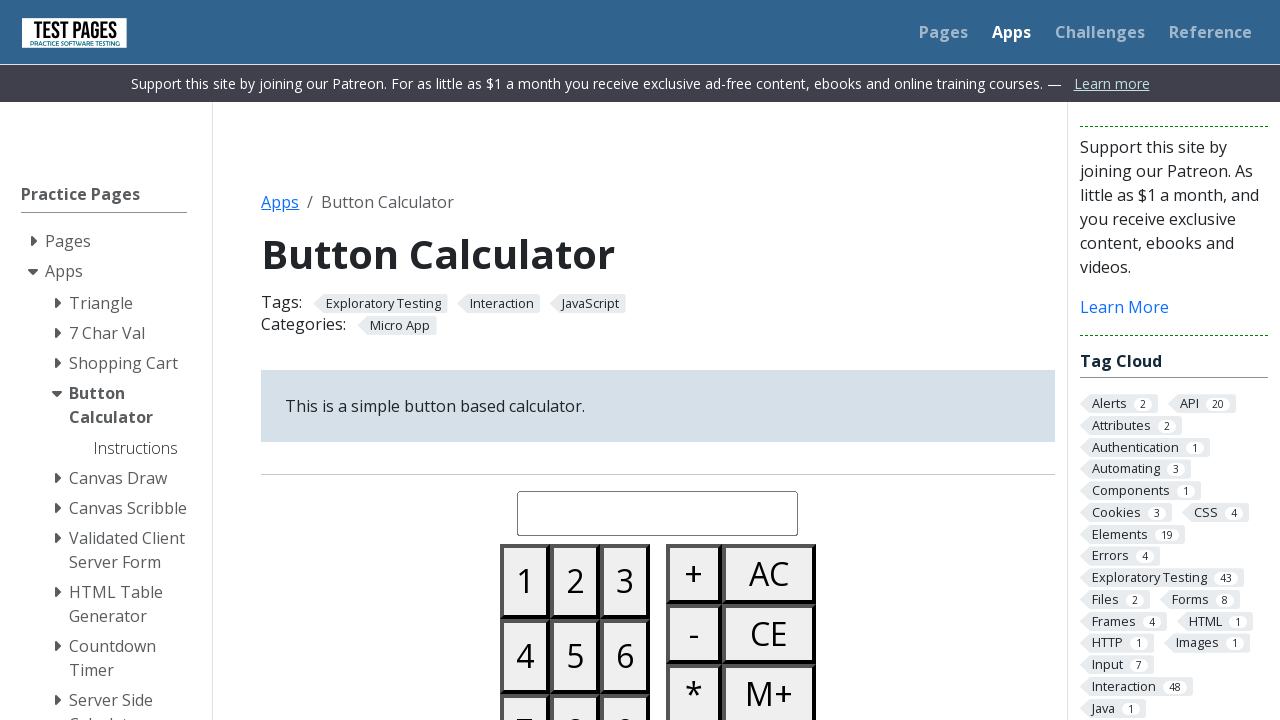

Clicked button 1 at (525, 581) on #button01
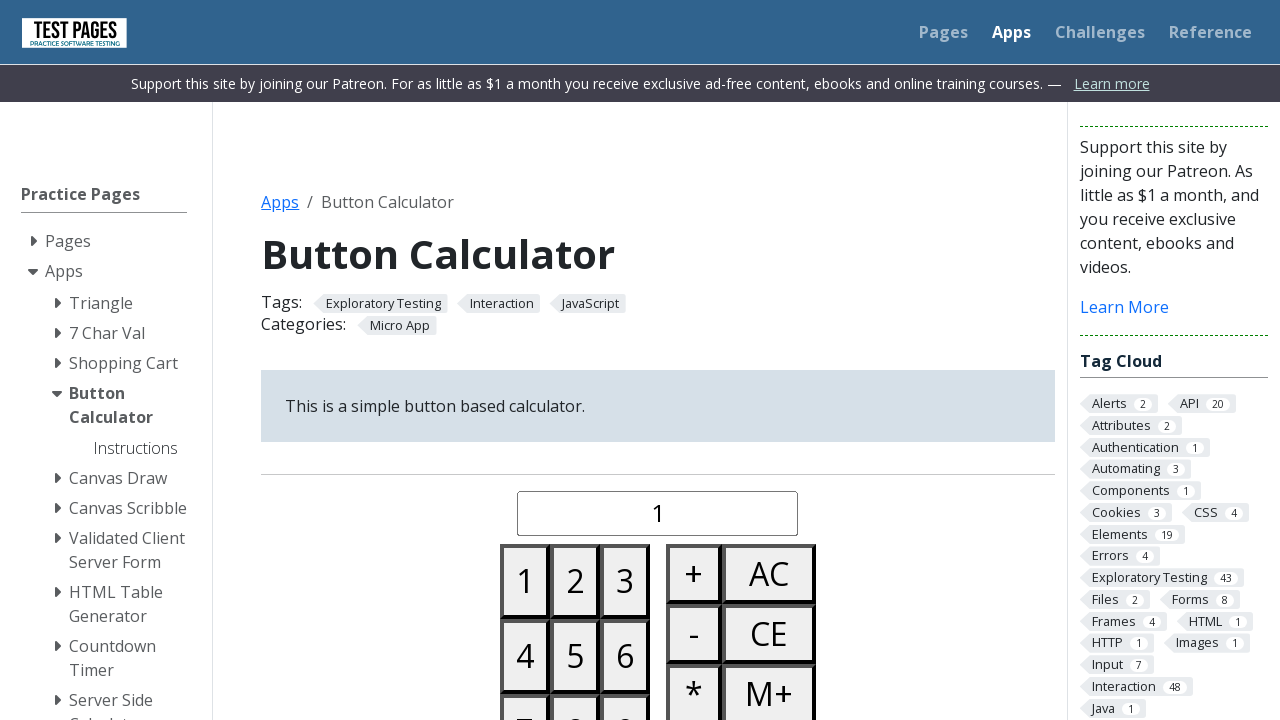

Clicked plus button at (694, 574) on #buttonplus
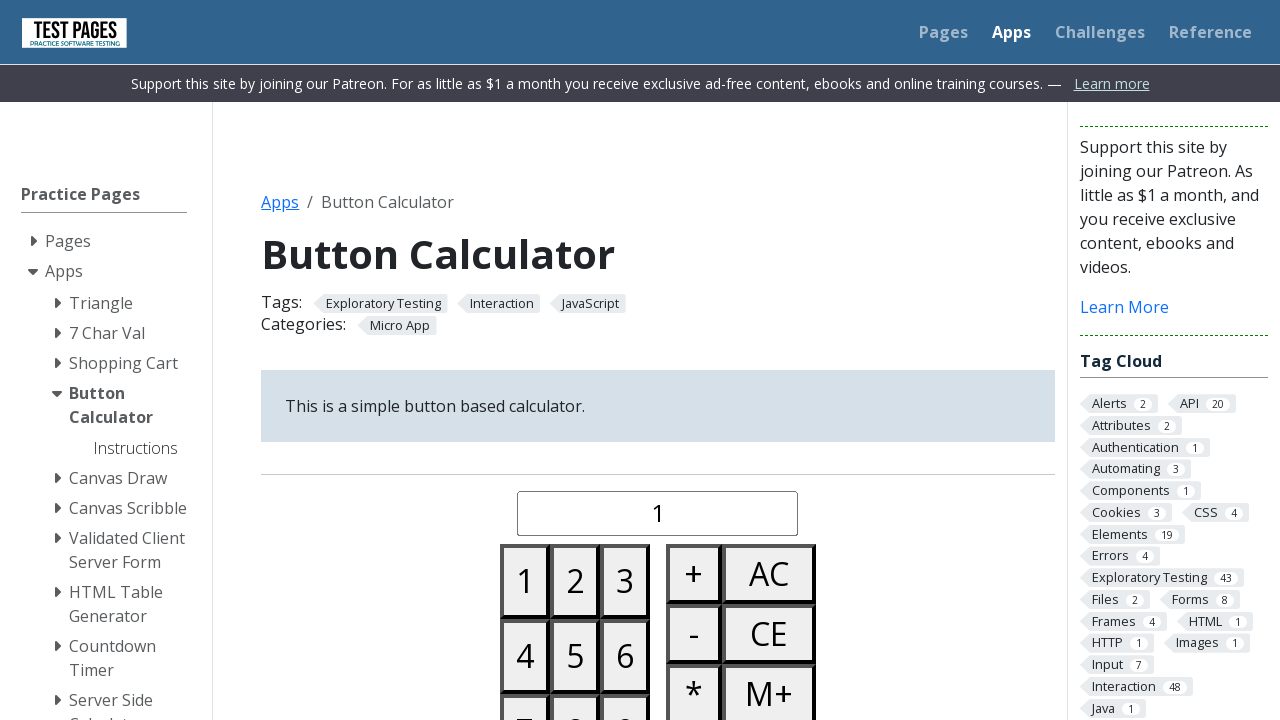

Clicked button 2 at (575, 581) on #button02
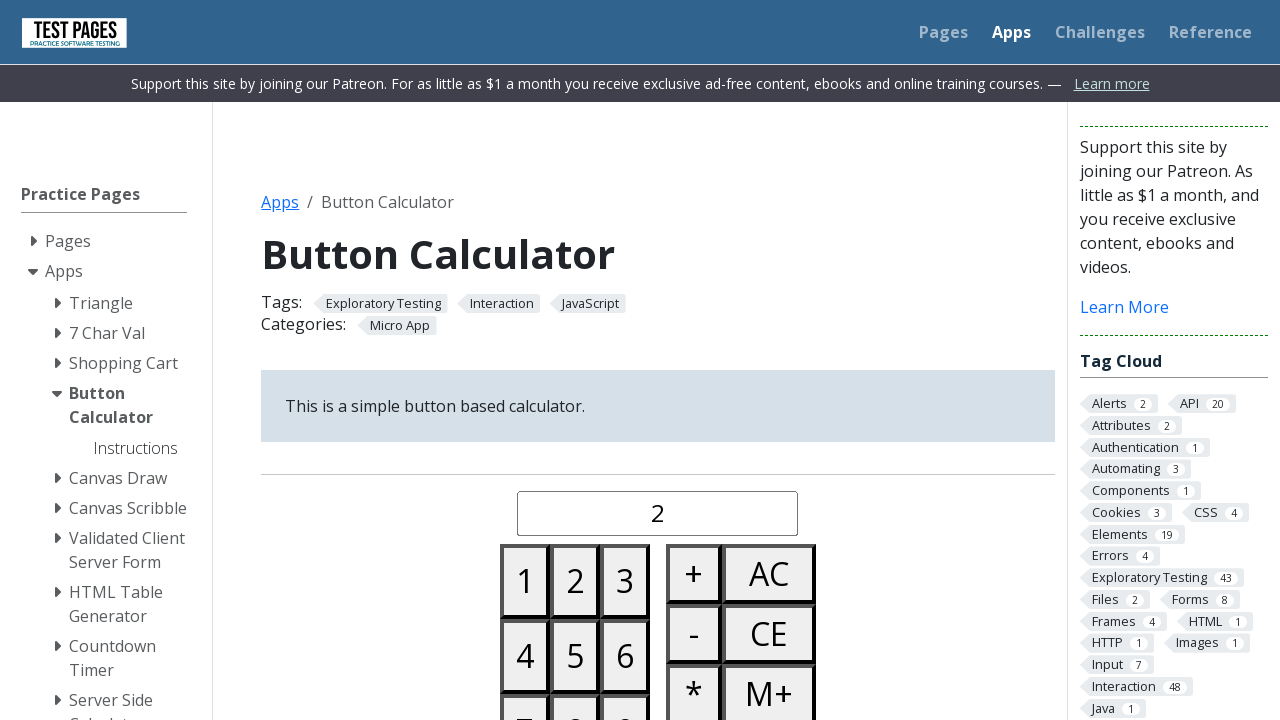

Clicked equals button at (694, 360) on #buttonequals
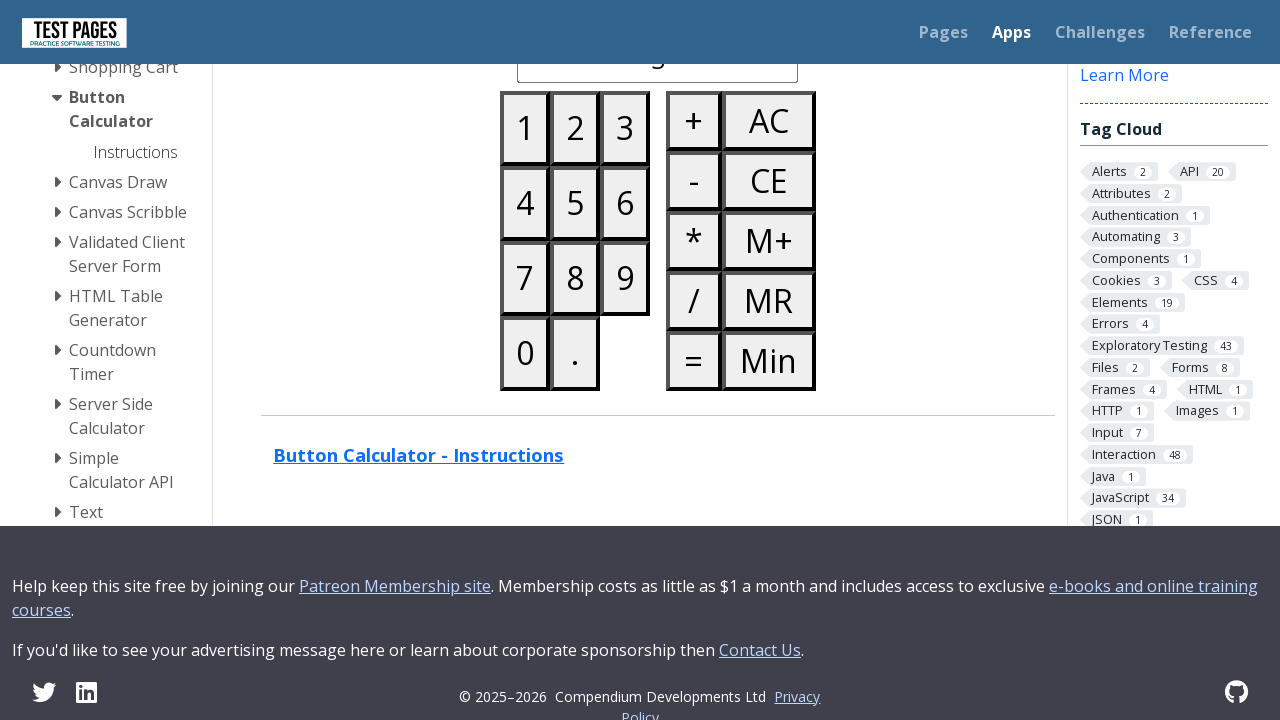

Retrieved calculated result from display
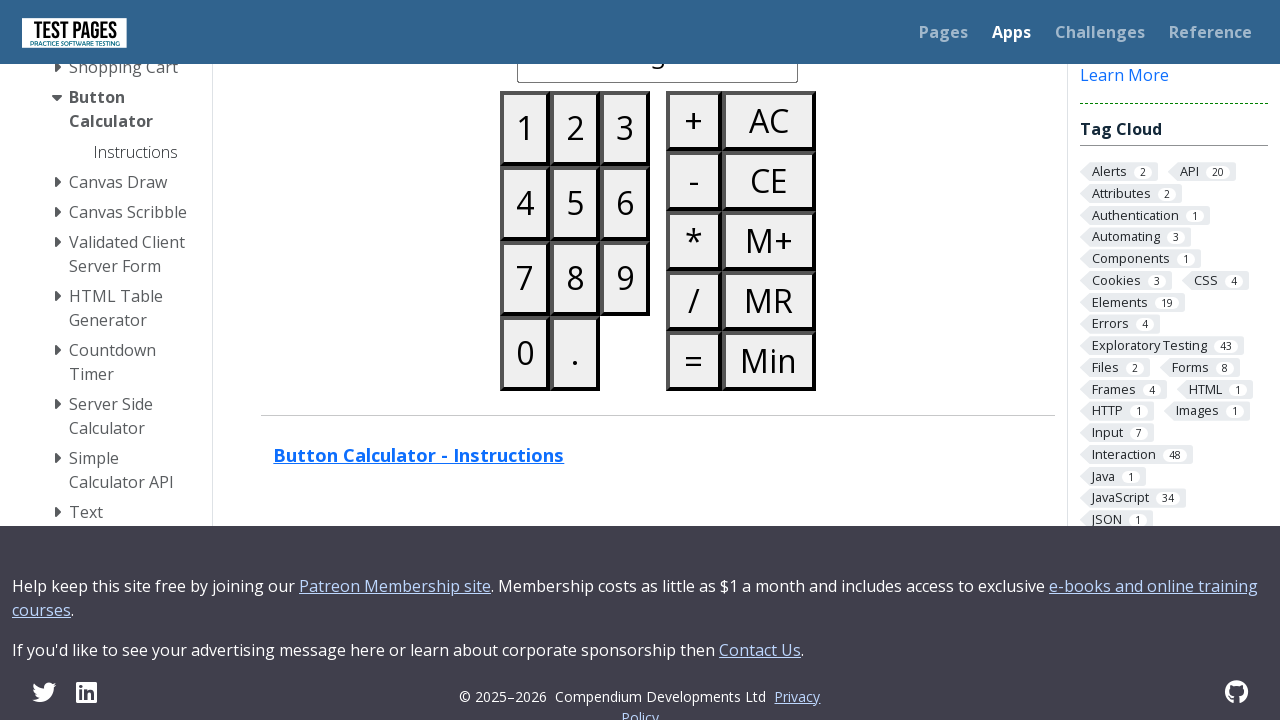

Verified result equals 3
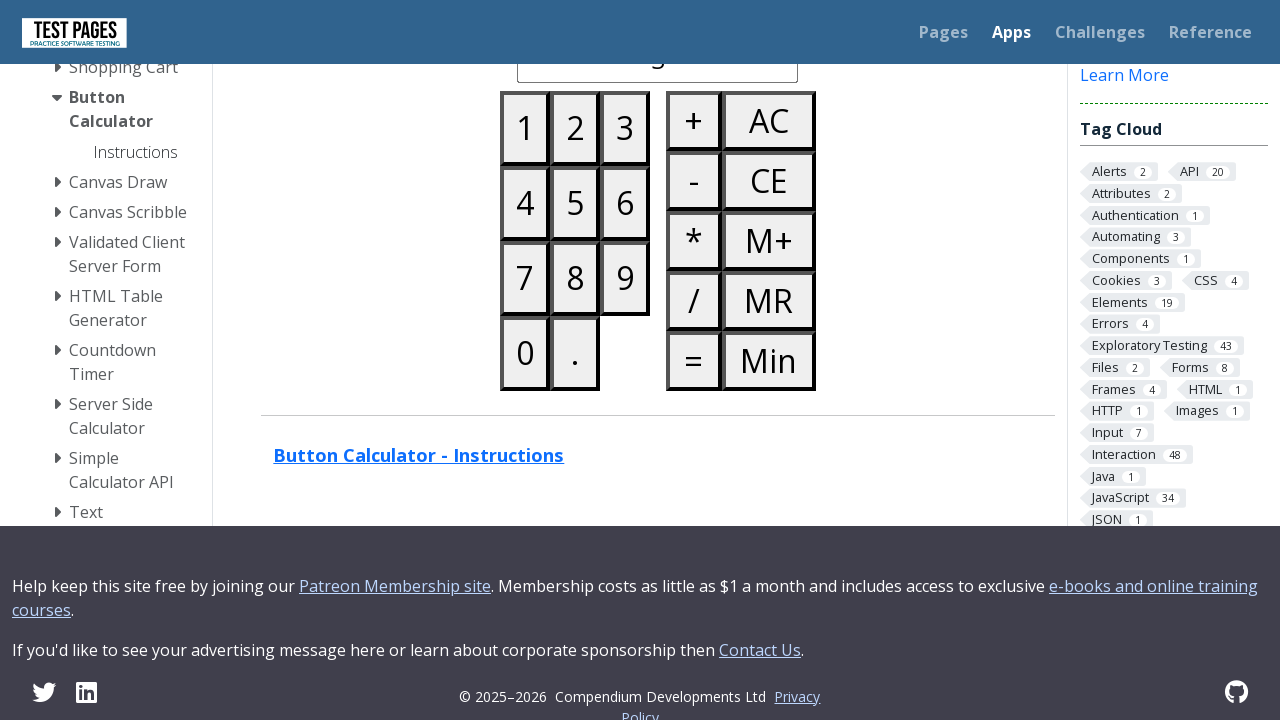

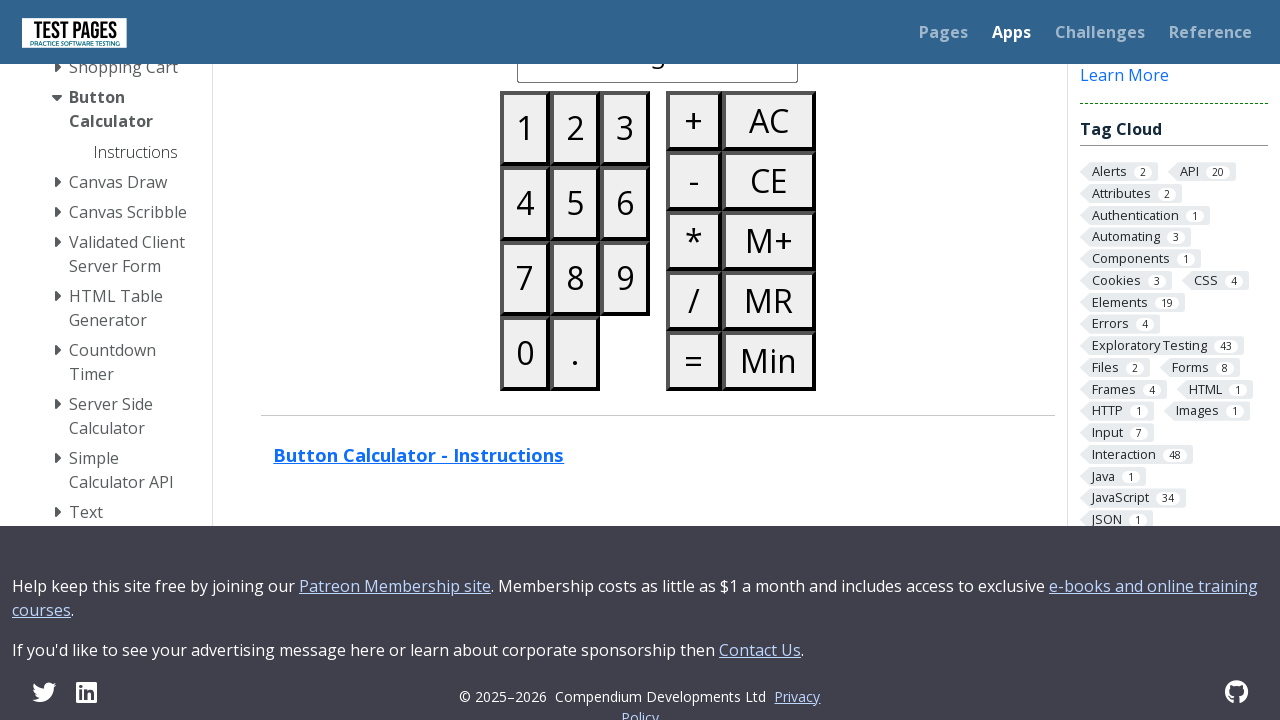